Tests that edits are cancelled when pressing Escape key

Starting URL: https://demo.playwright.dev/todomvc

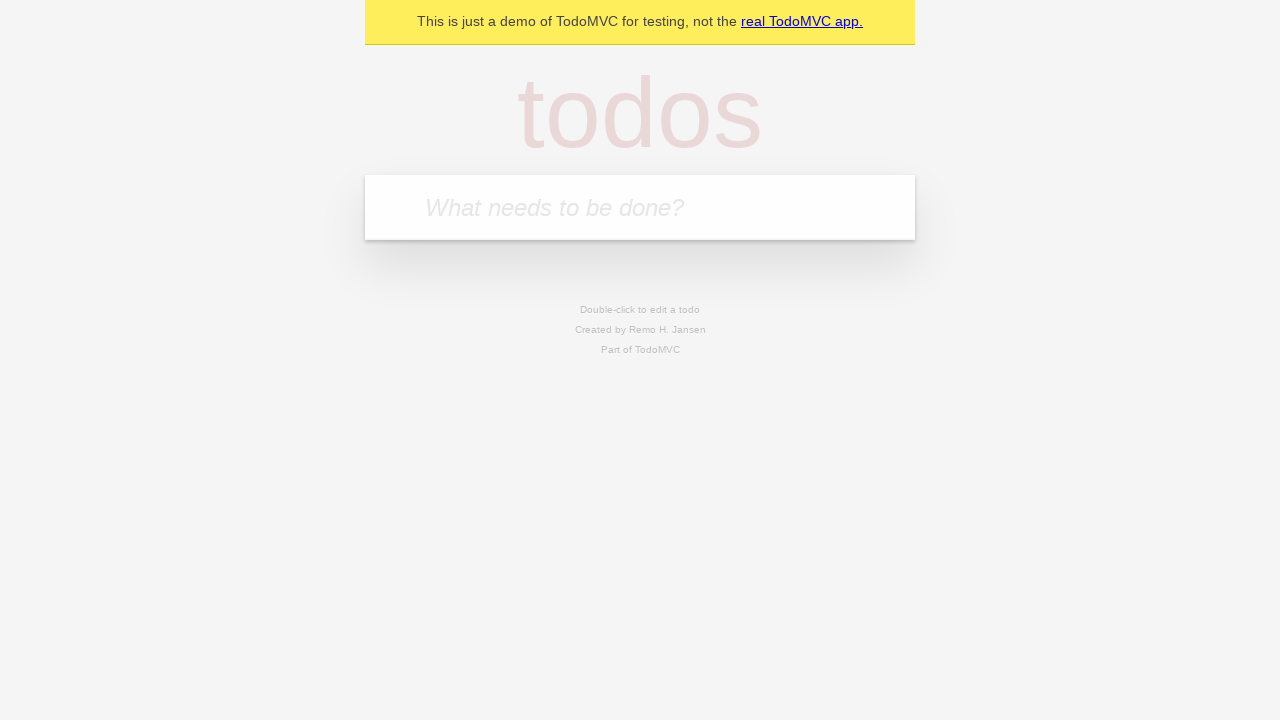

Filled new todo input with 'buy some cheese' on .new-todo
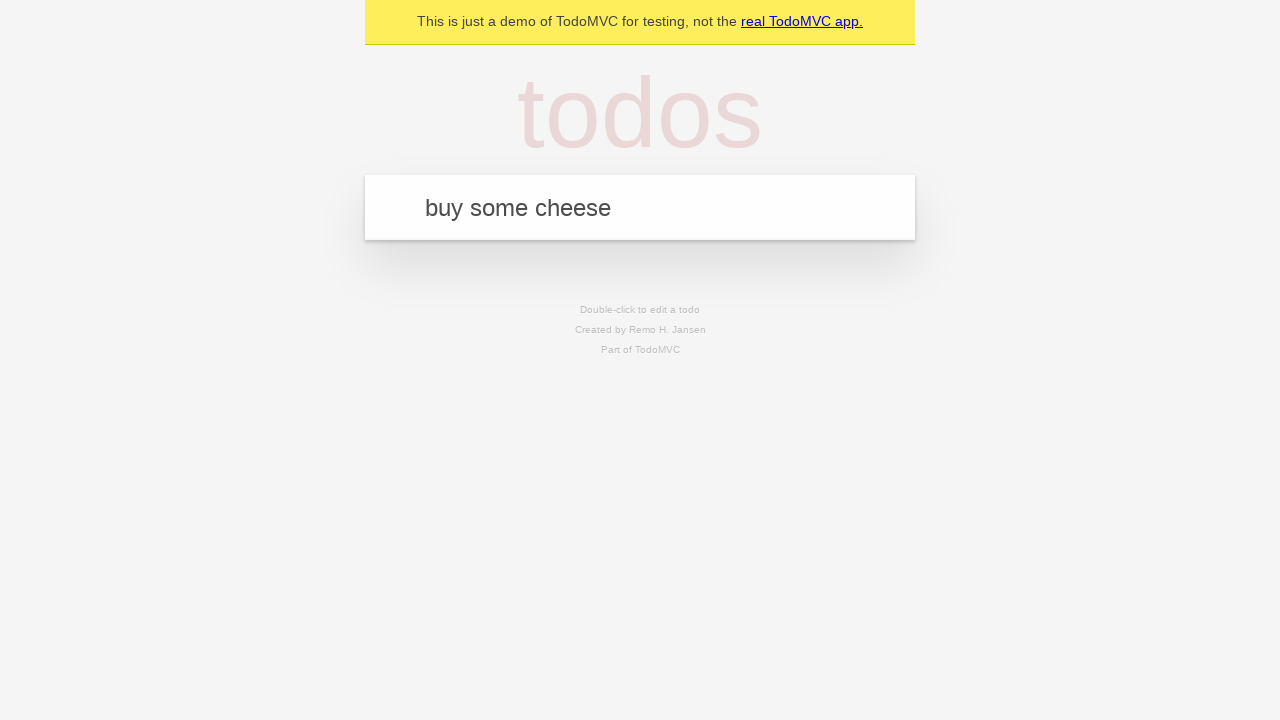

Pressed Enter to create first todo on .new-todo
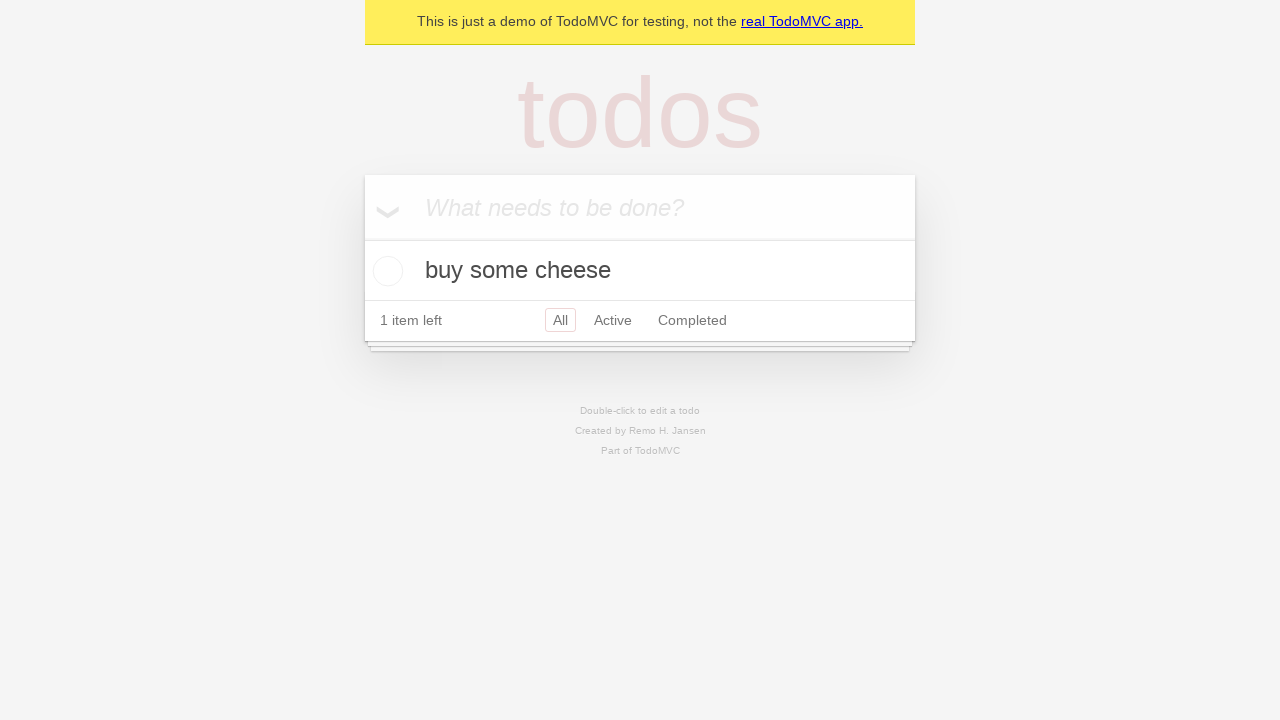

Filled new todo input with 'feed the cat' on .new-todo
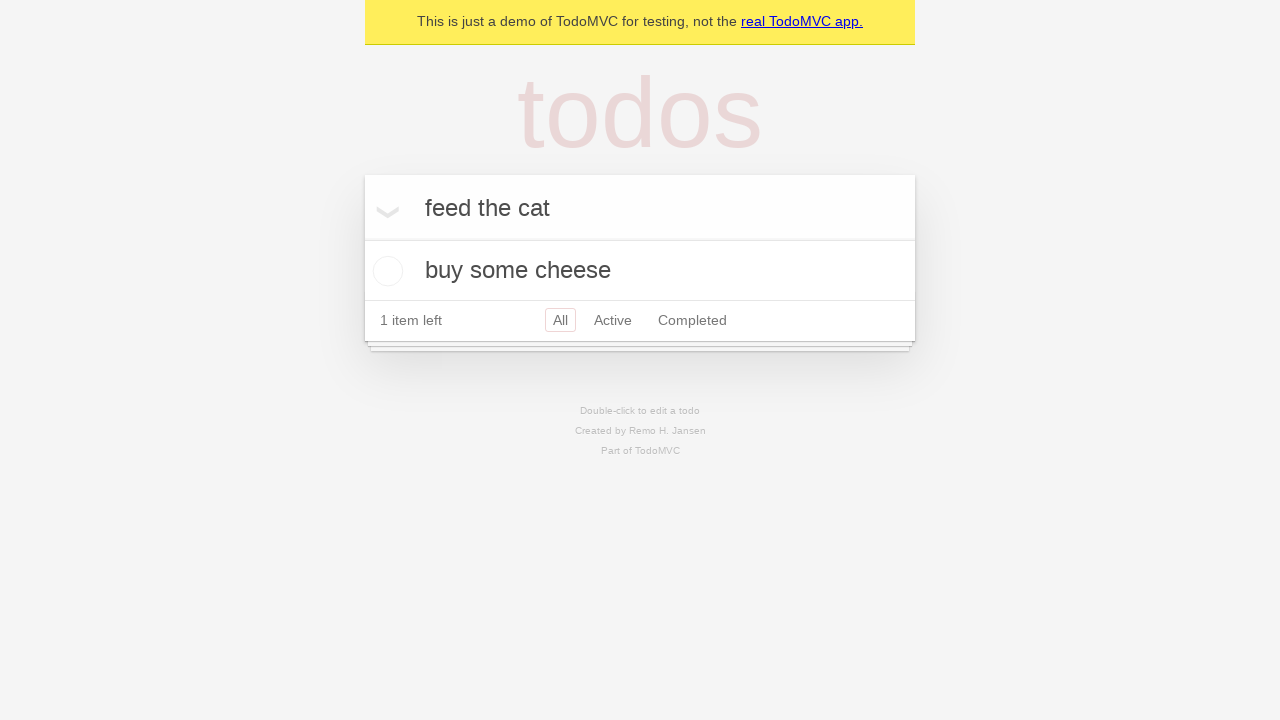

Pressed Enter to create second todo on .new-todo
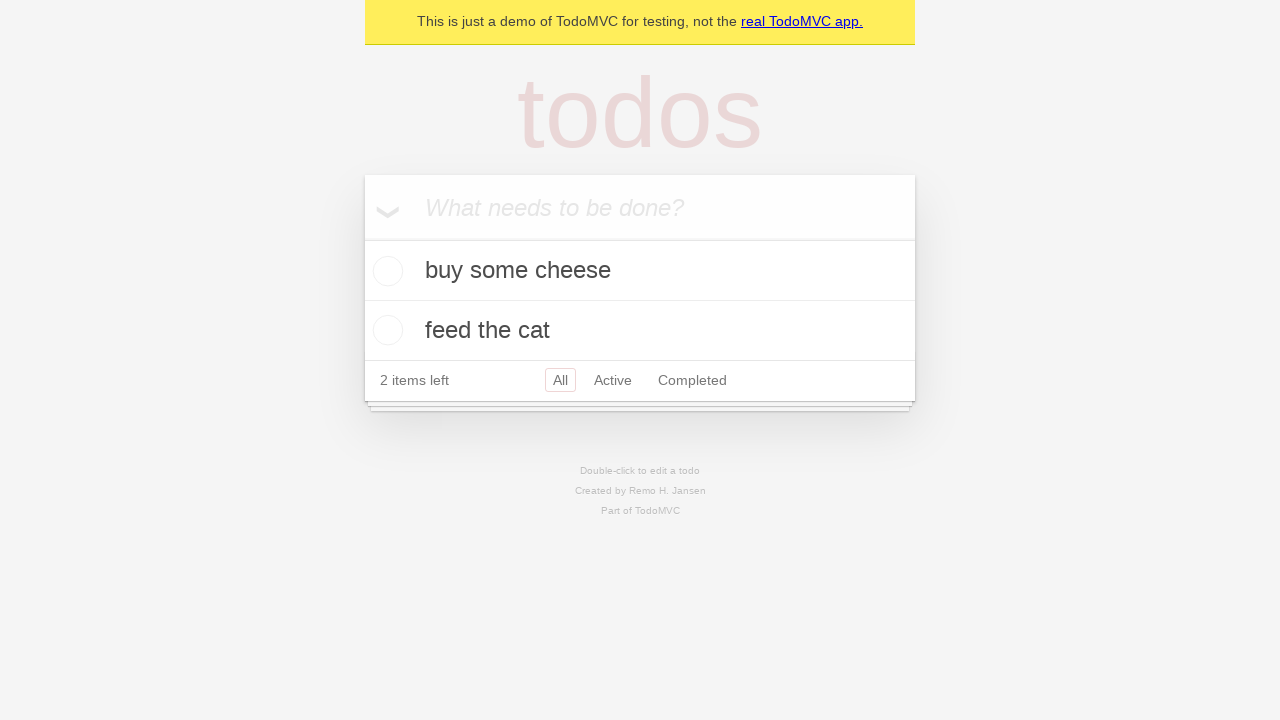

Filled new todo input with 'book a doctors appointment' on .new-todo
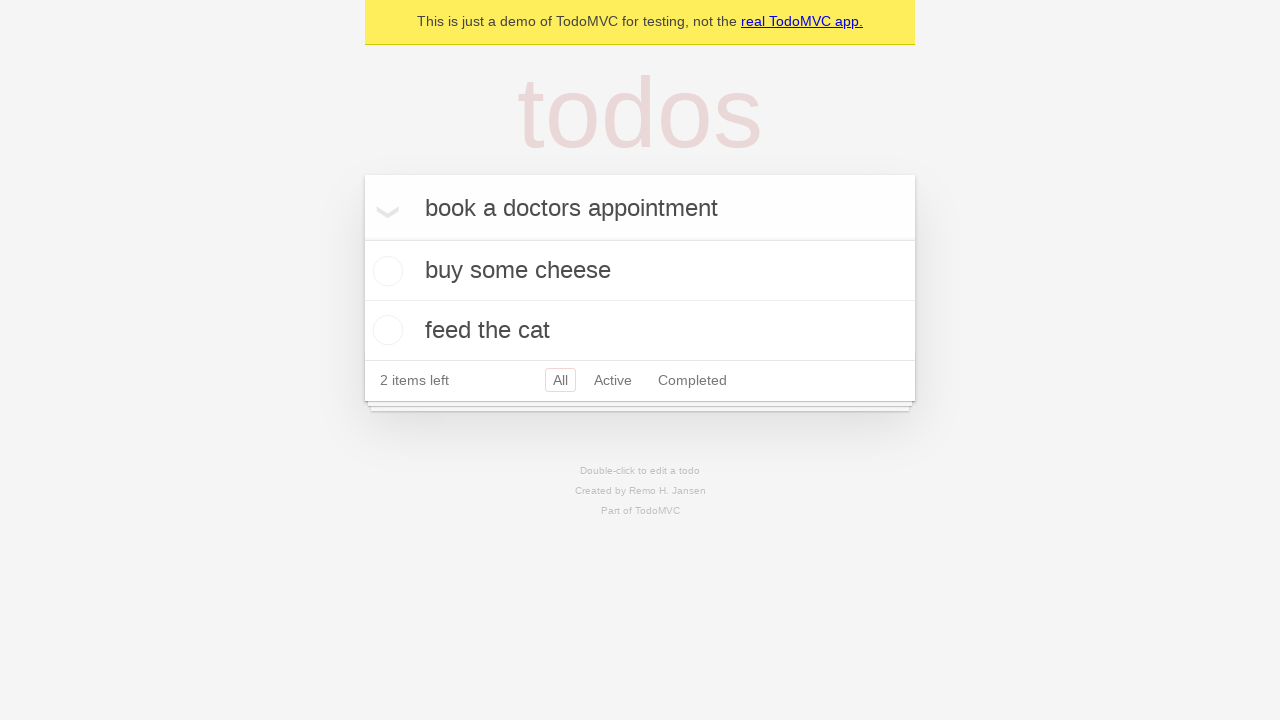

Pressed Enter to create third todo on .new-todo
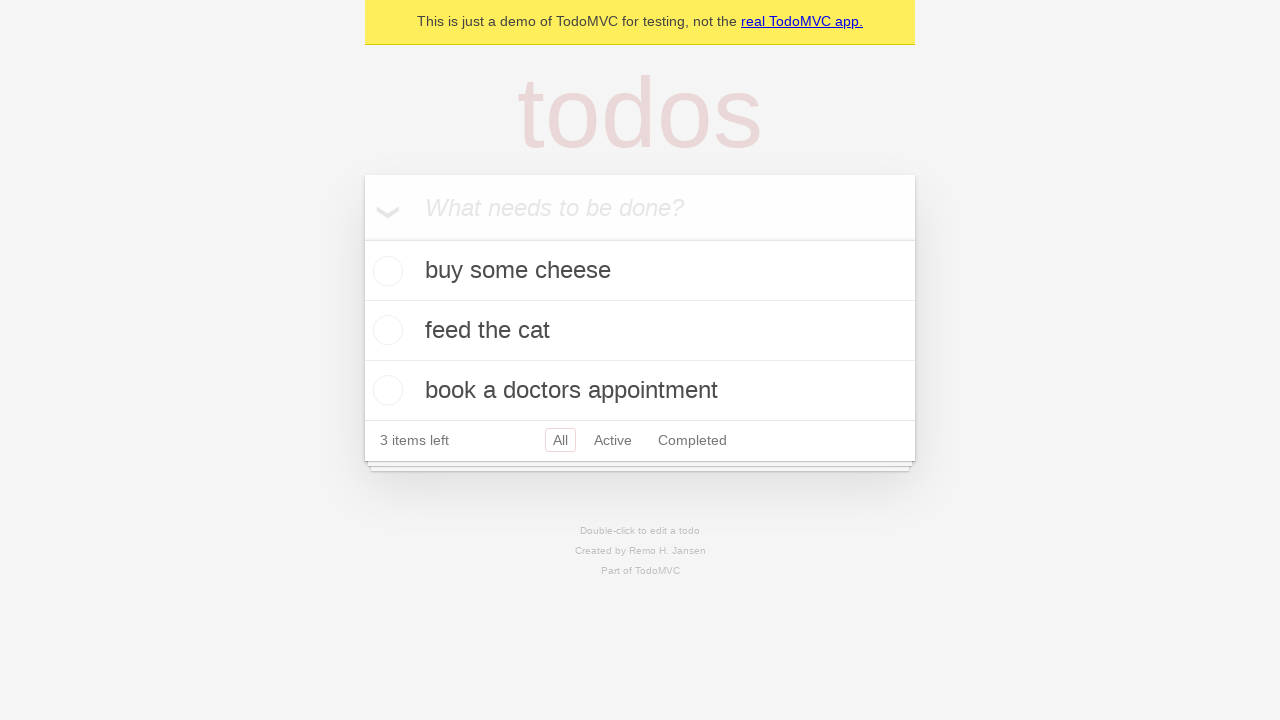

All three todos loaded in the list
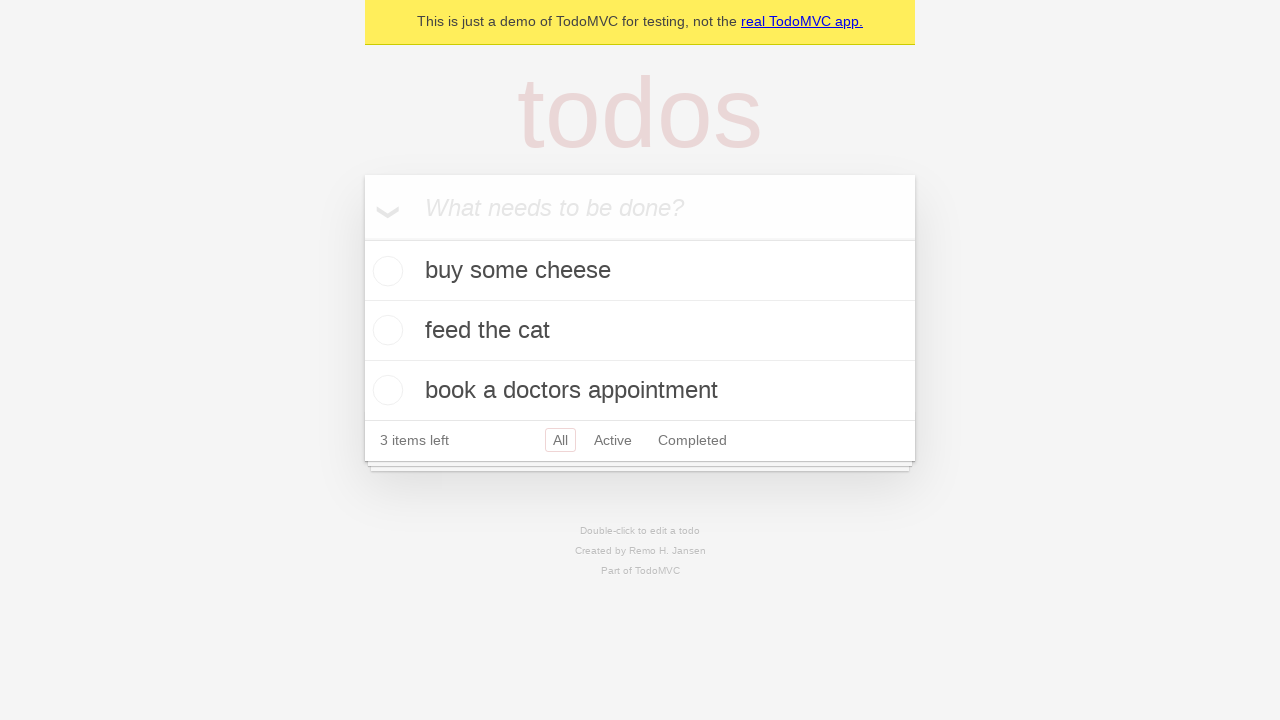

Double-clicked second todo to enter edit mode at (640, 331) on .todo-list li >> nth=1
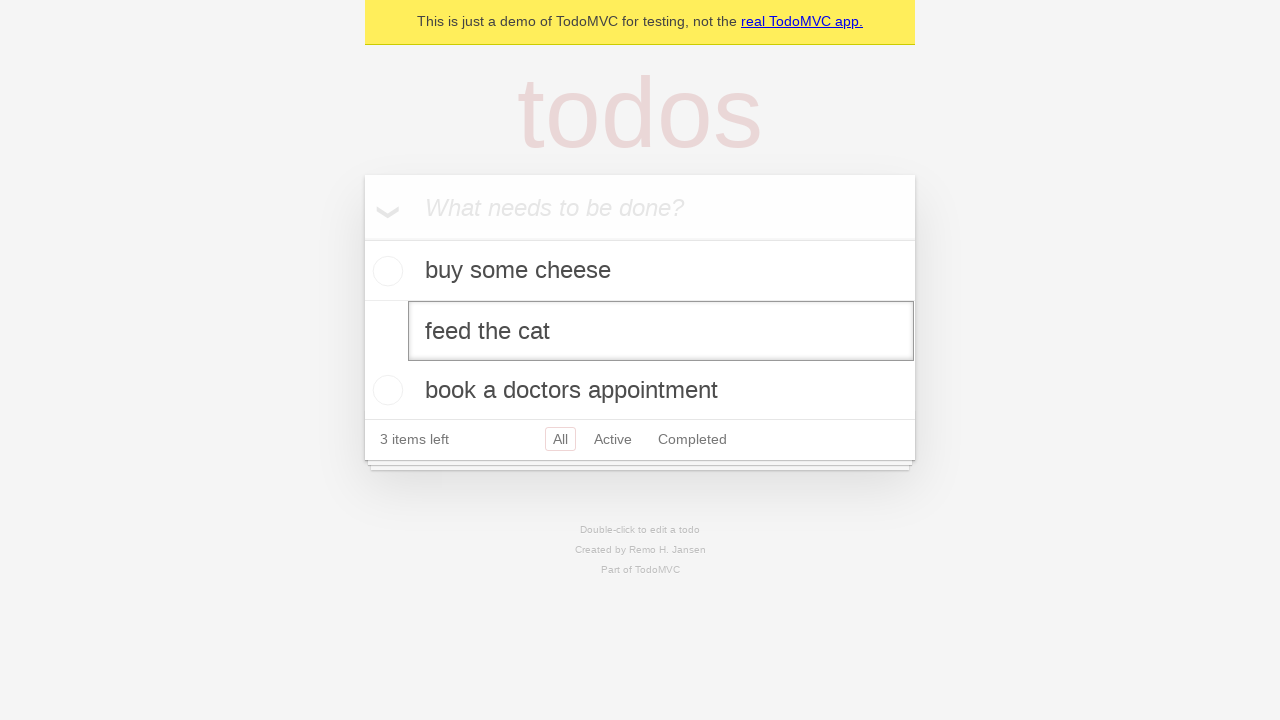

Filled edit field with 'buy some sausages' on .todo-list li >> nth=1 >> .edit
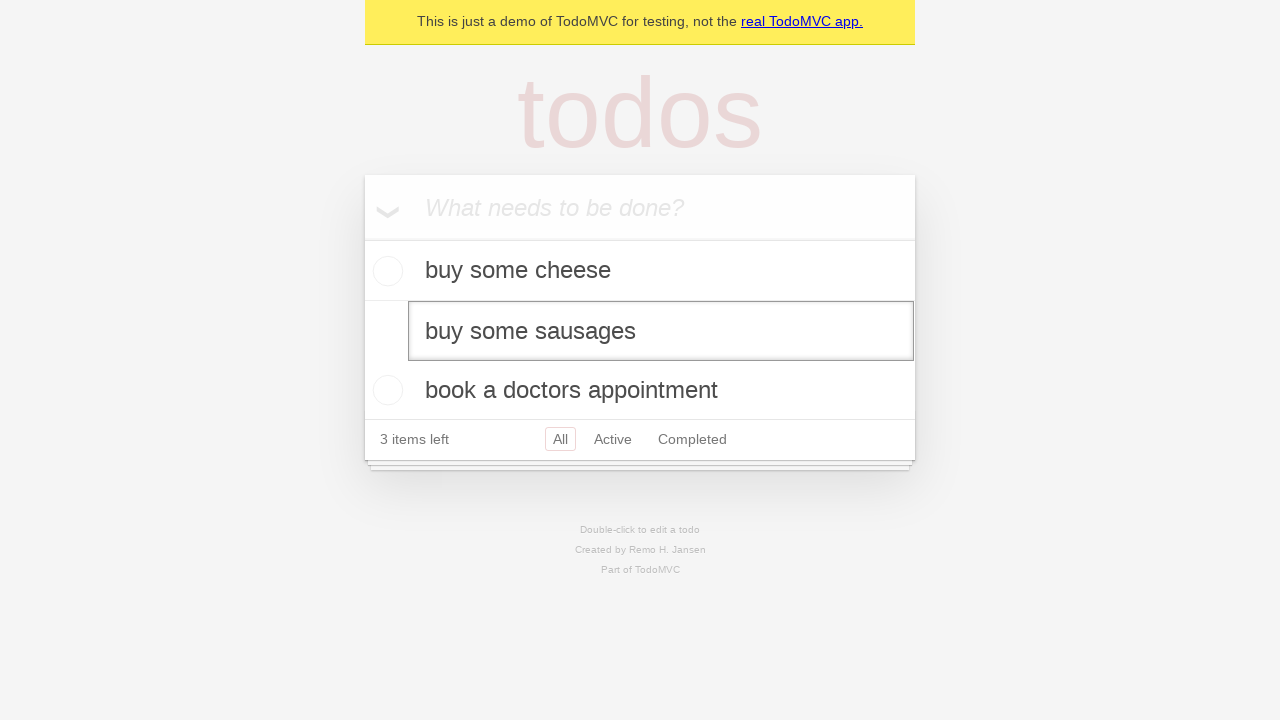

Pressed Escape to cancel edit and revert to original text on .todo-list li >> nth=1 >> .edit
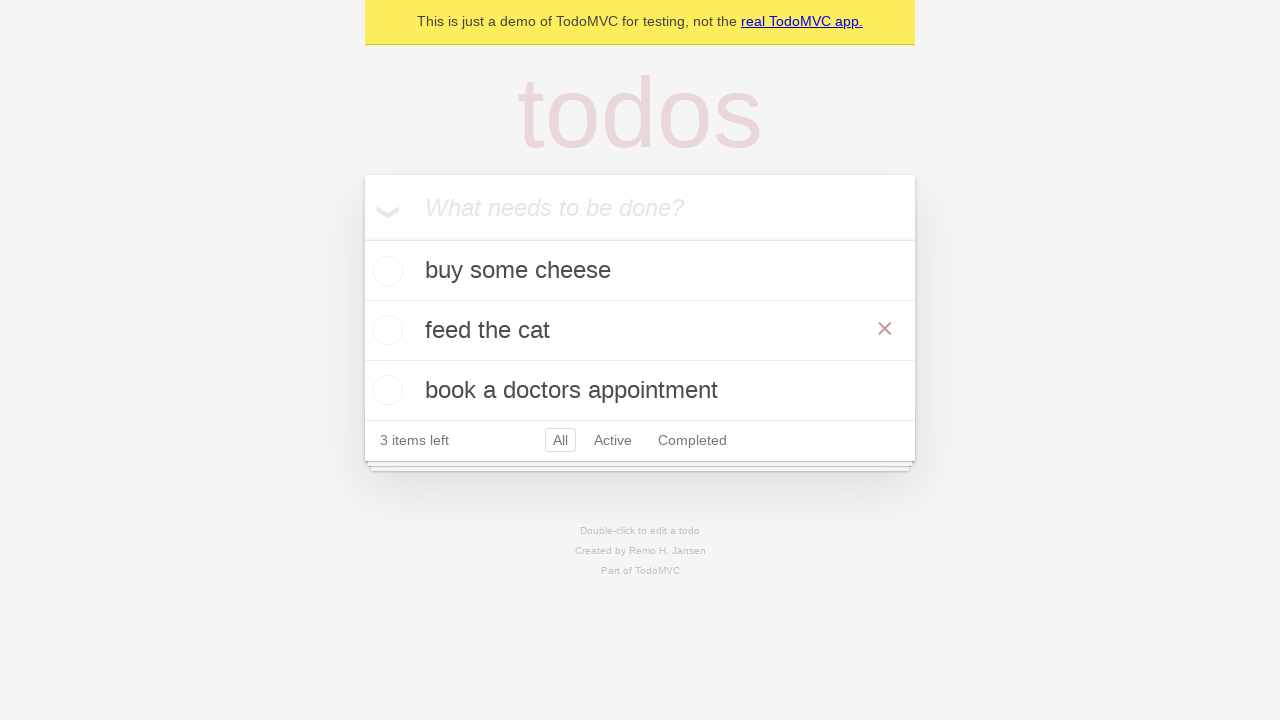

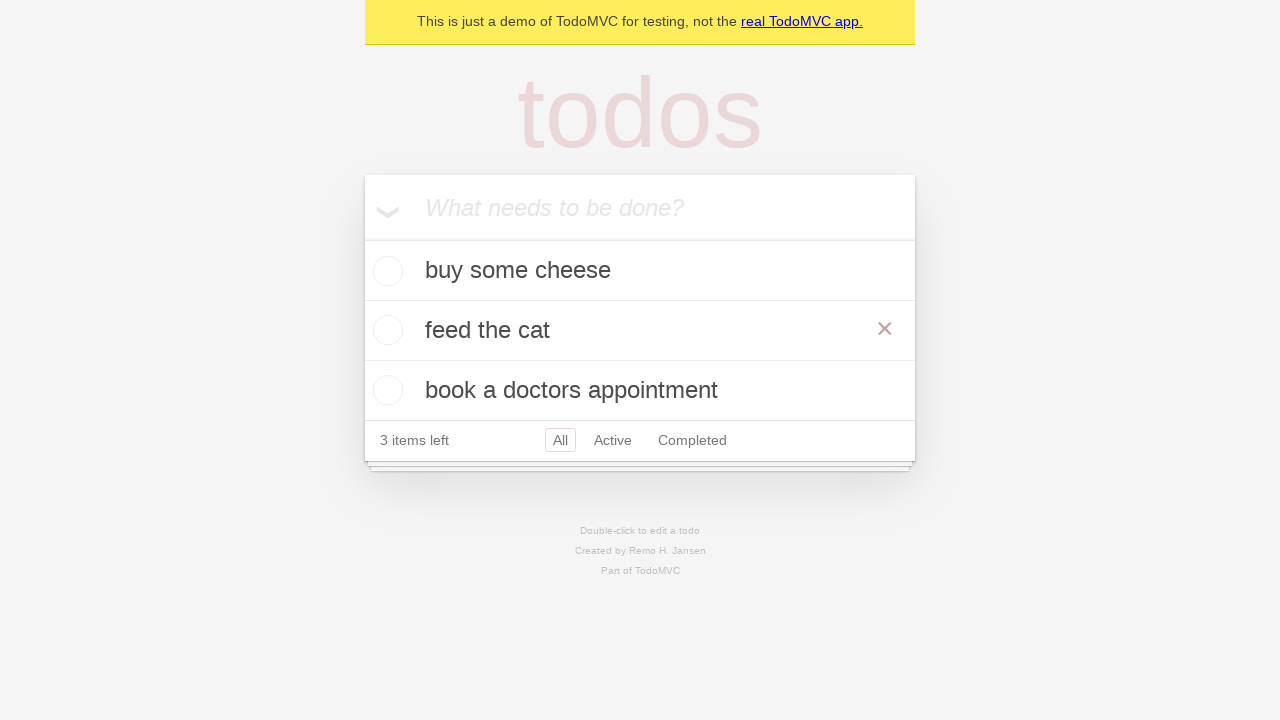